Tests the functionality of an edit box on Salesforce login page by entering text, reading the value, and clearing it

Starting URL: https://login.salesforce.com

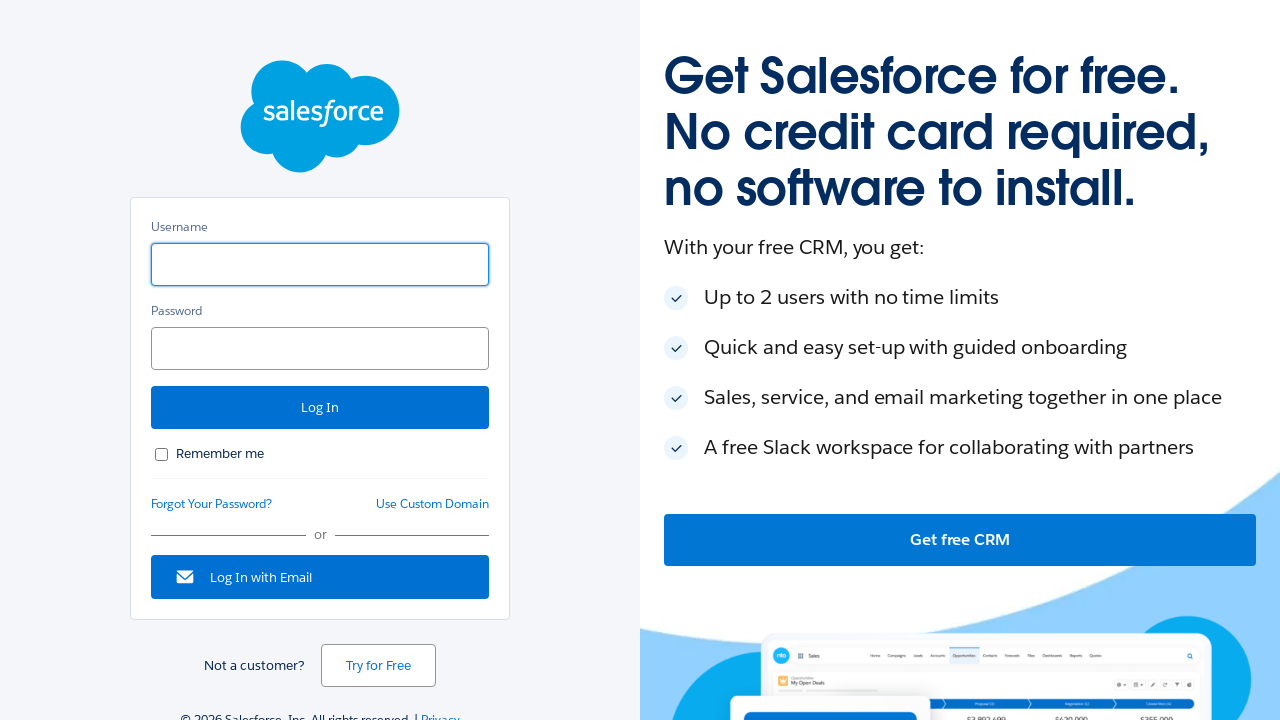

Entered 'Mindq' into the username field on input[name='username']
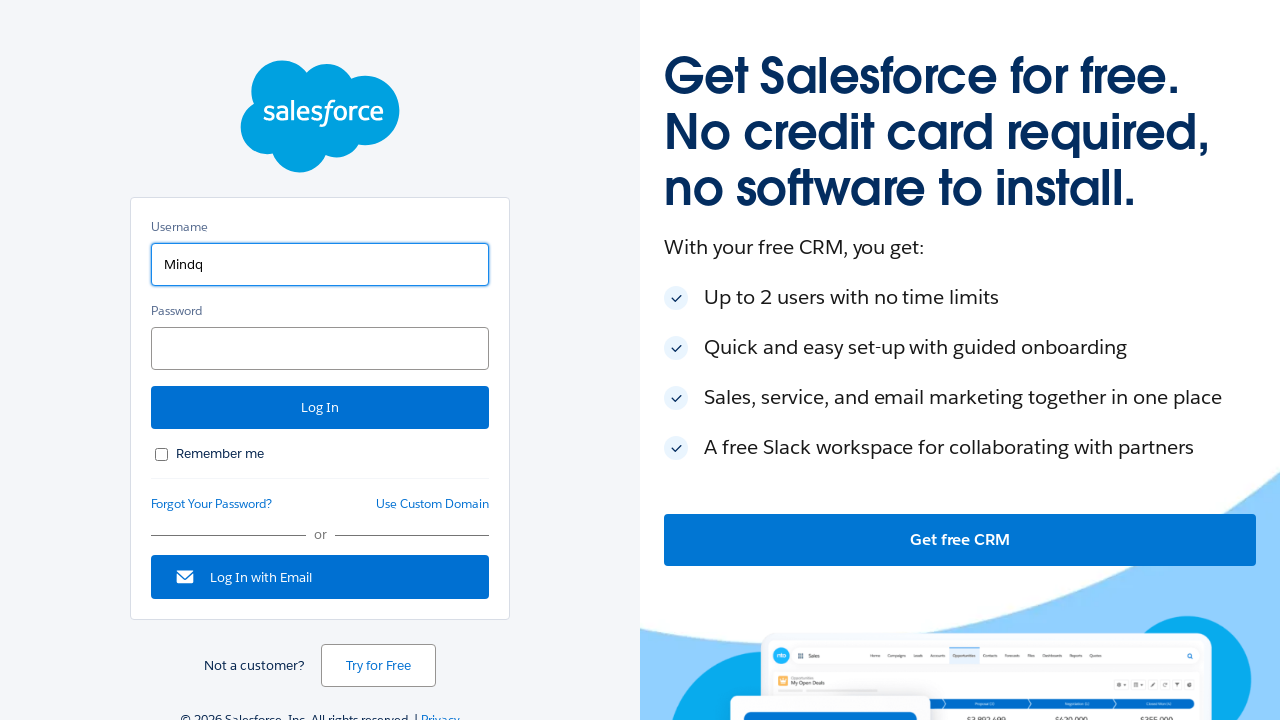

Retrieved username field value: 'Mindq'
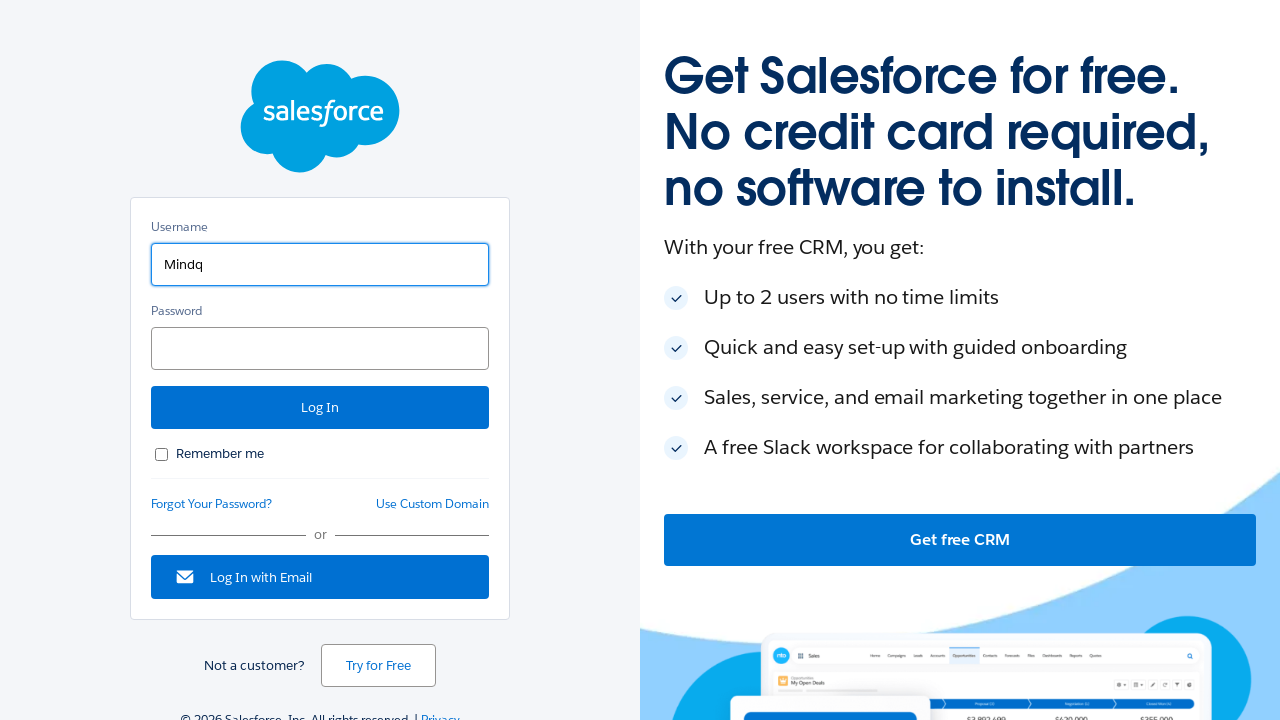

Cleared the username field on input[name='username']
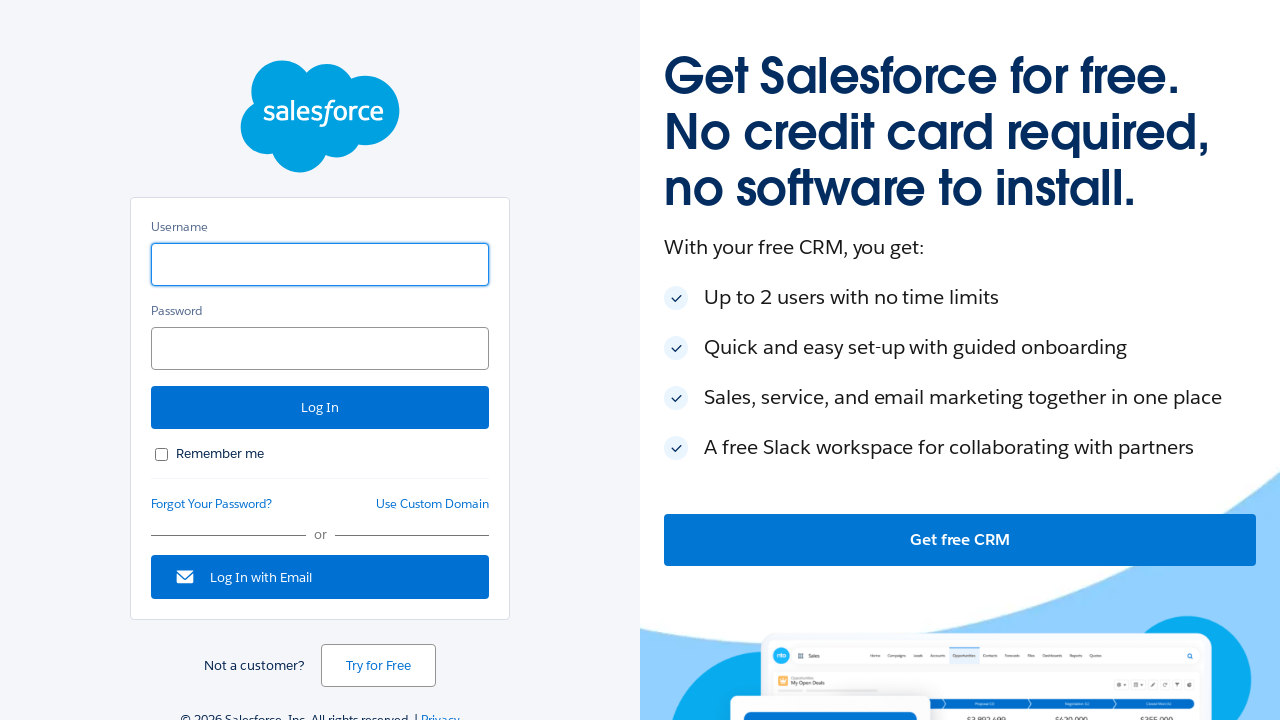

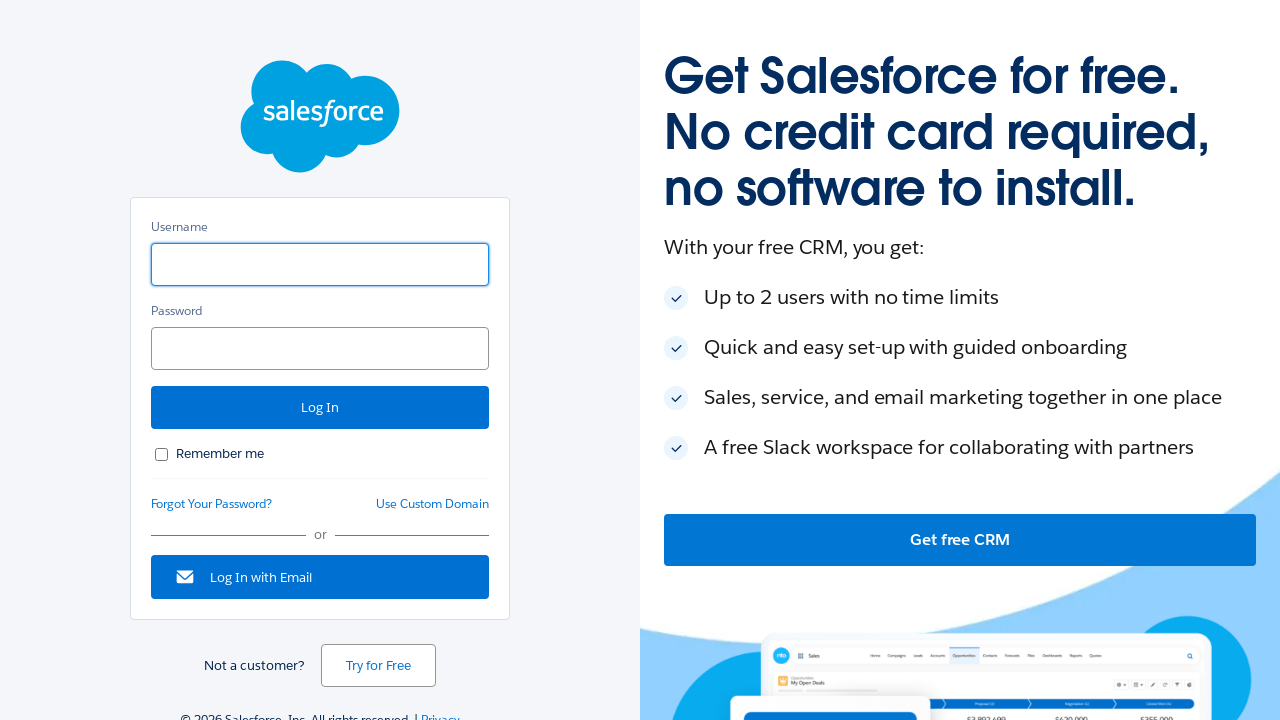